Navigates to Ubuntu homepage and verifies the page title contains "Ubuntu"

Starting URL: http://www.ubuntu.com/

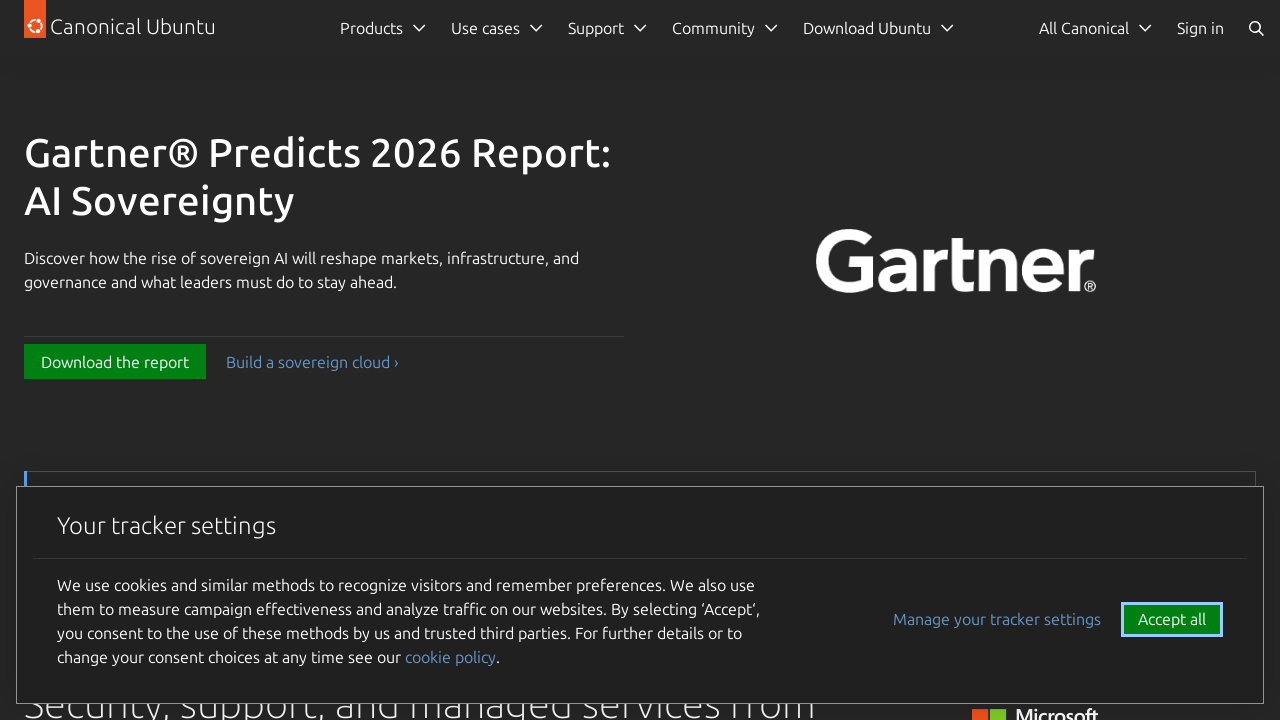

Navigated to Ubuntu homepage
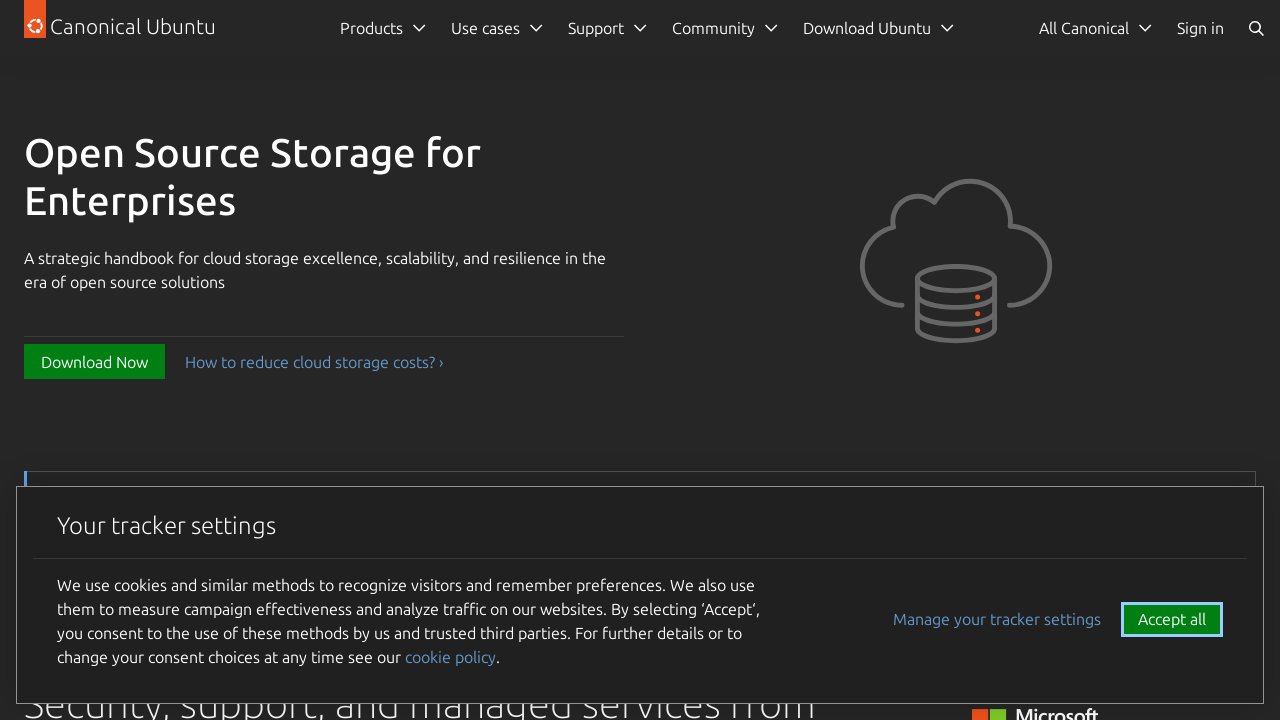

Waited for page to load (domcontentloaded state)
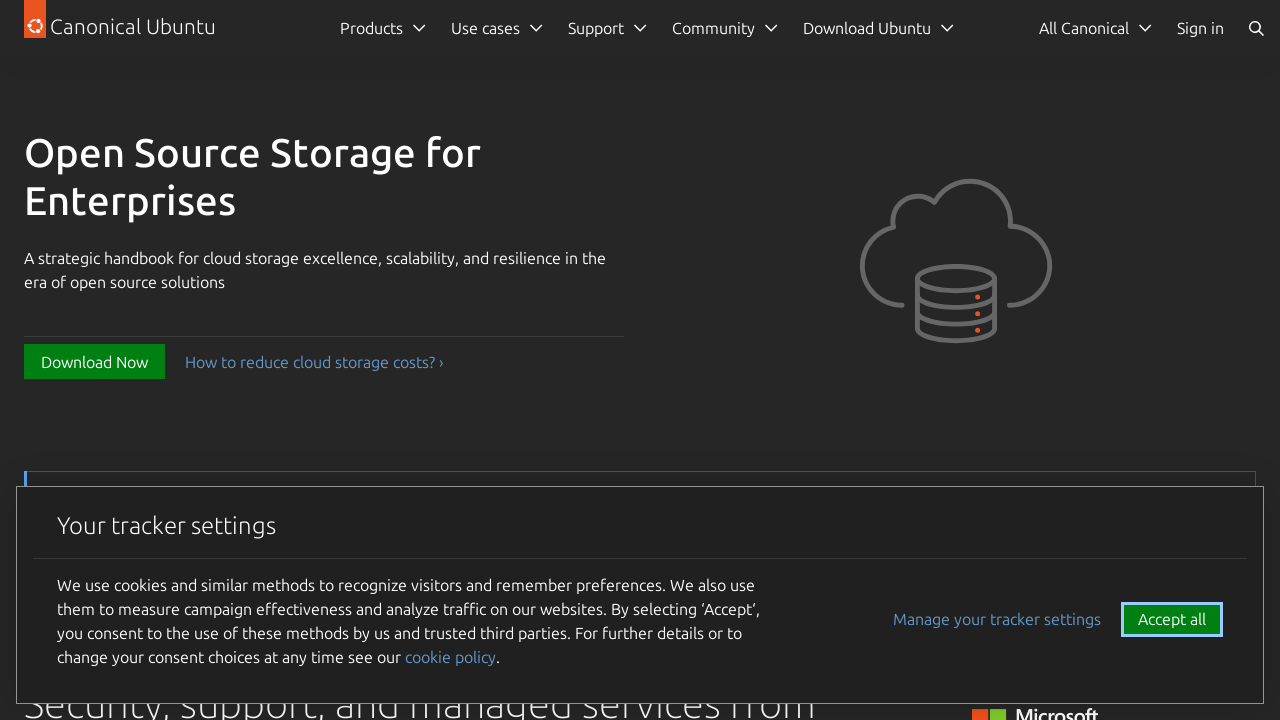

Verified page title contains 'Ubuntu'
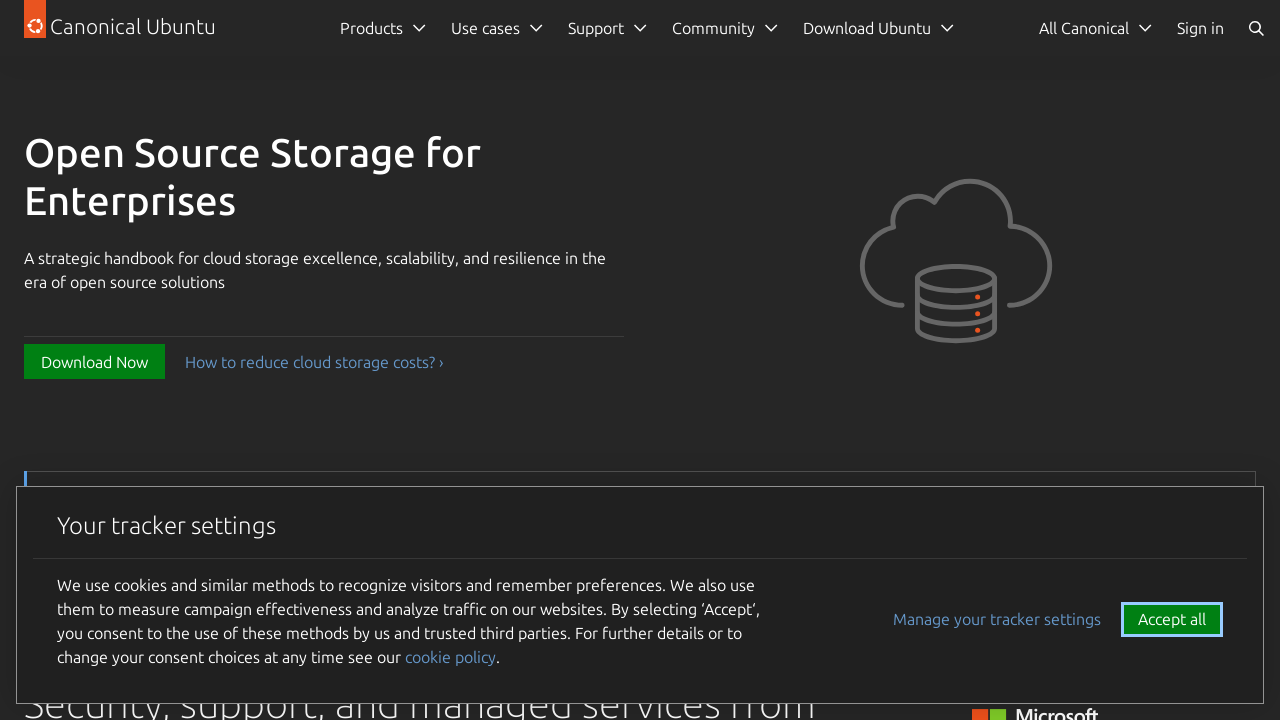

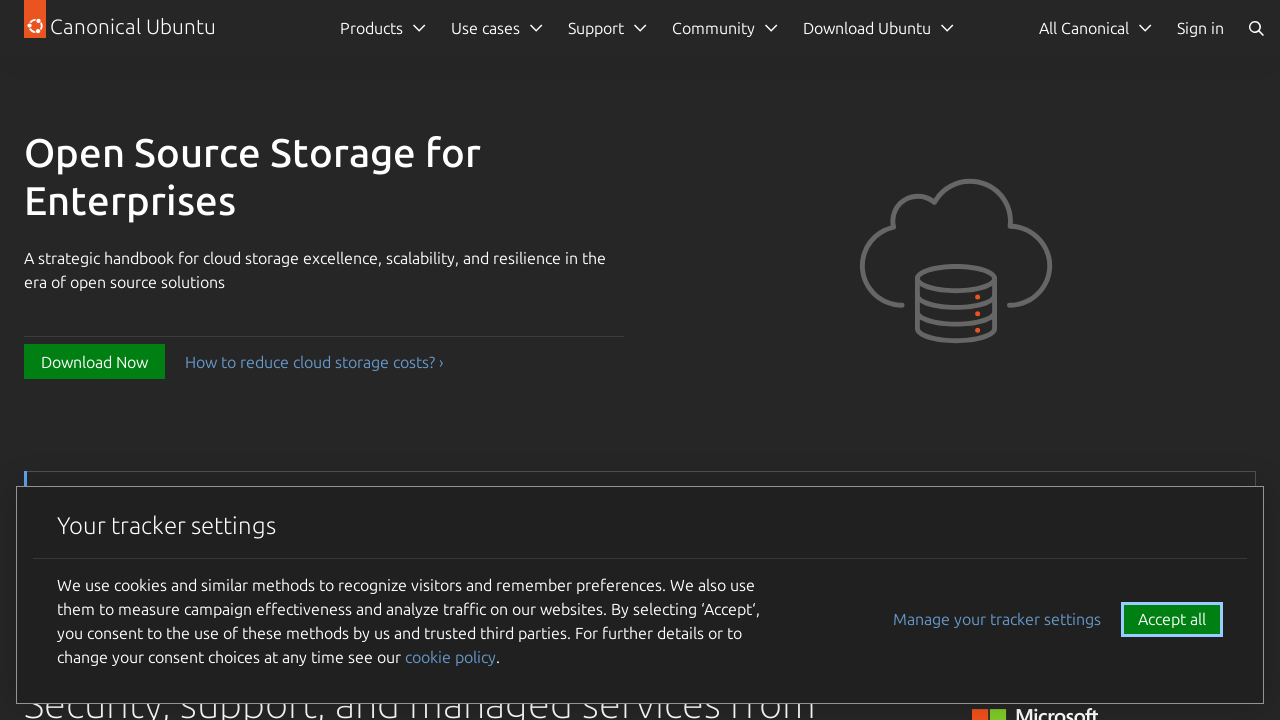